Tests browser window manipulation by maximizing, minimizing, and setting specific window dimensions

Starting URL: https://www.godaddy.com/

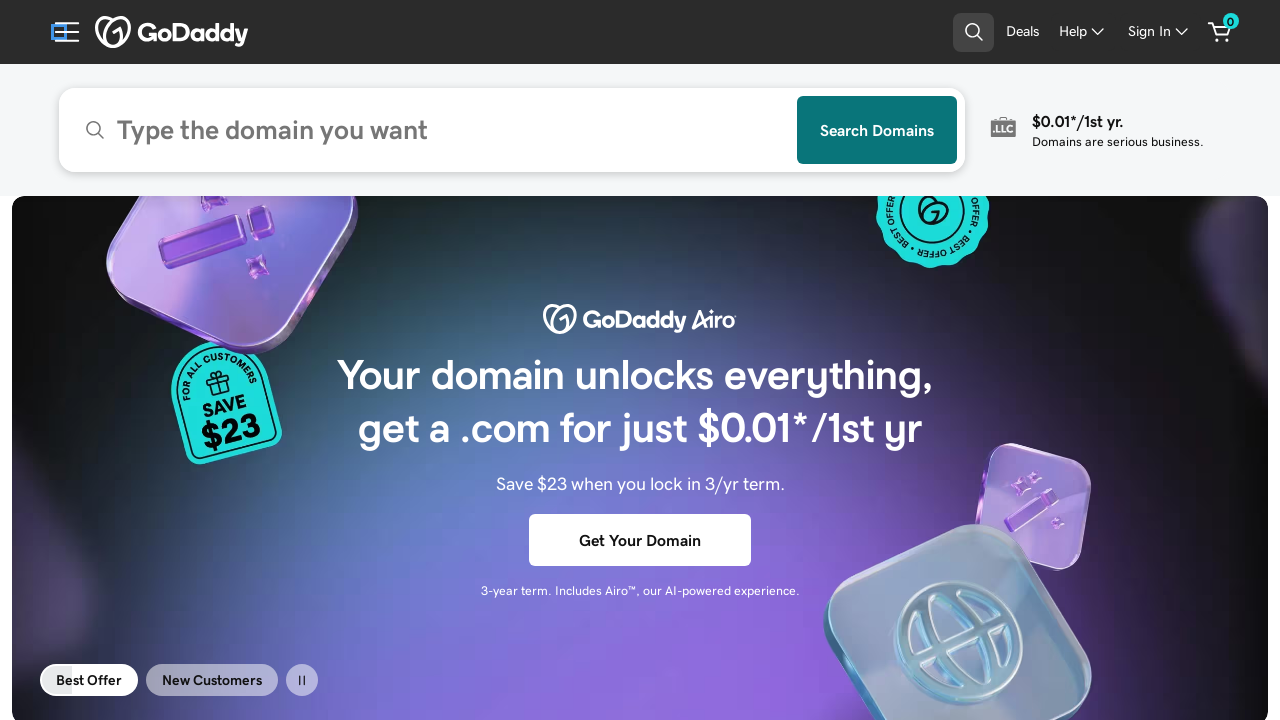

Set default timeout to 30000ms
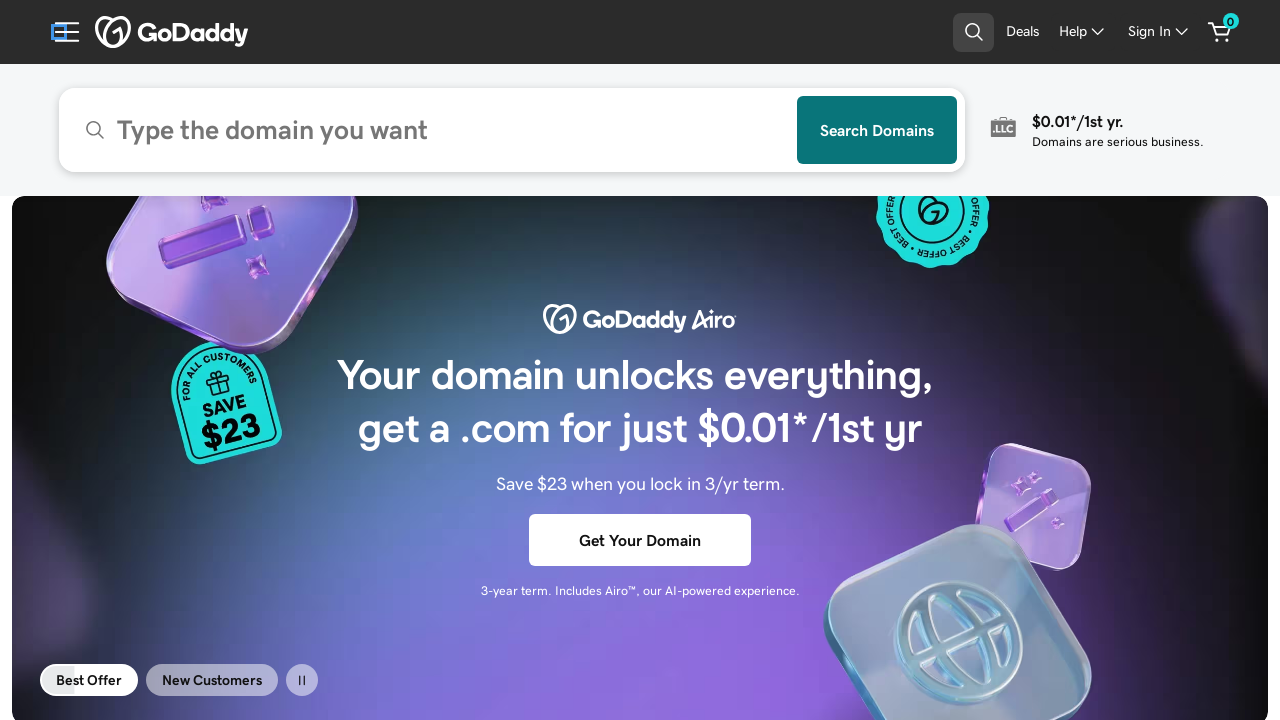

Set viewport size to 1920x1080 to simulate maximized window
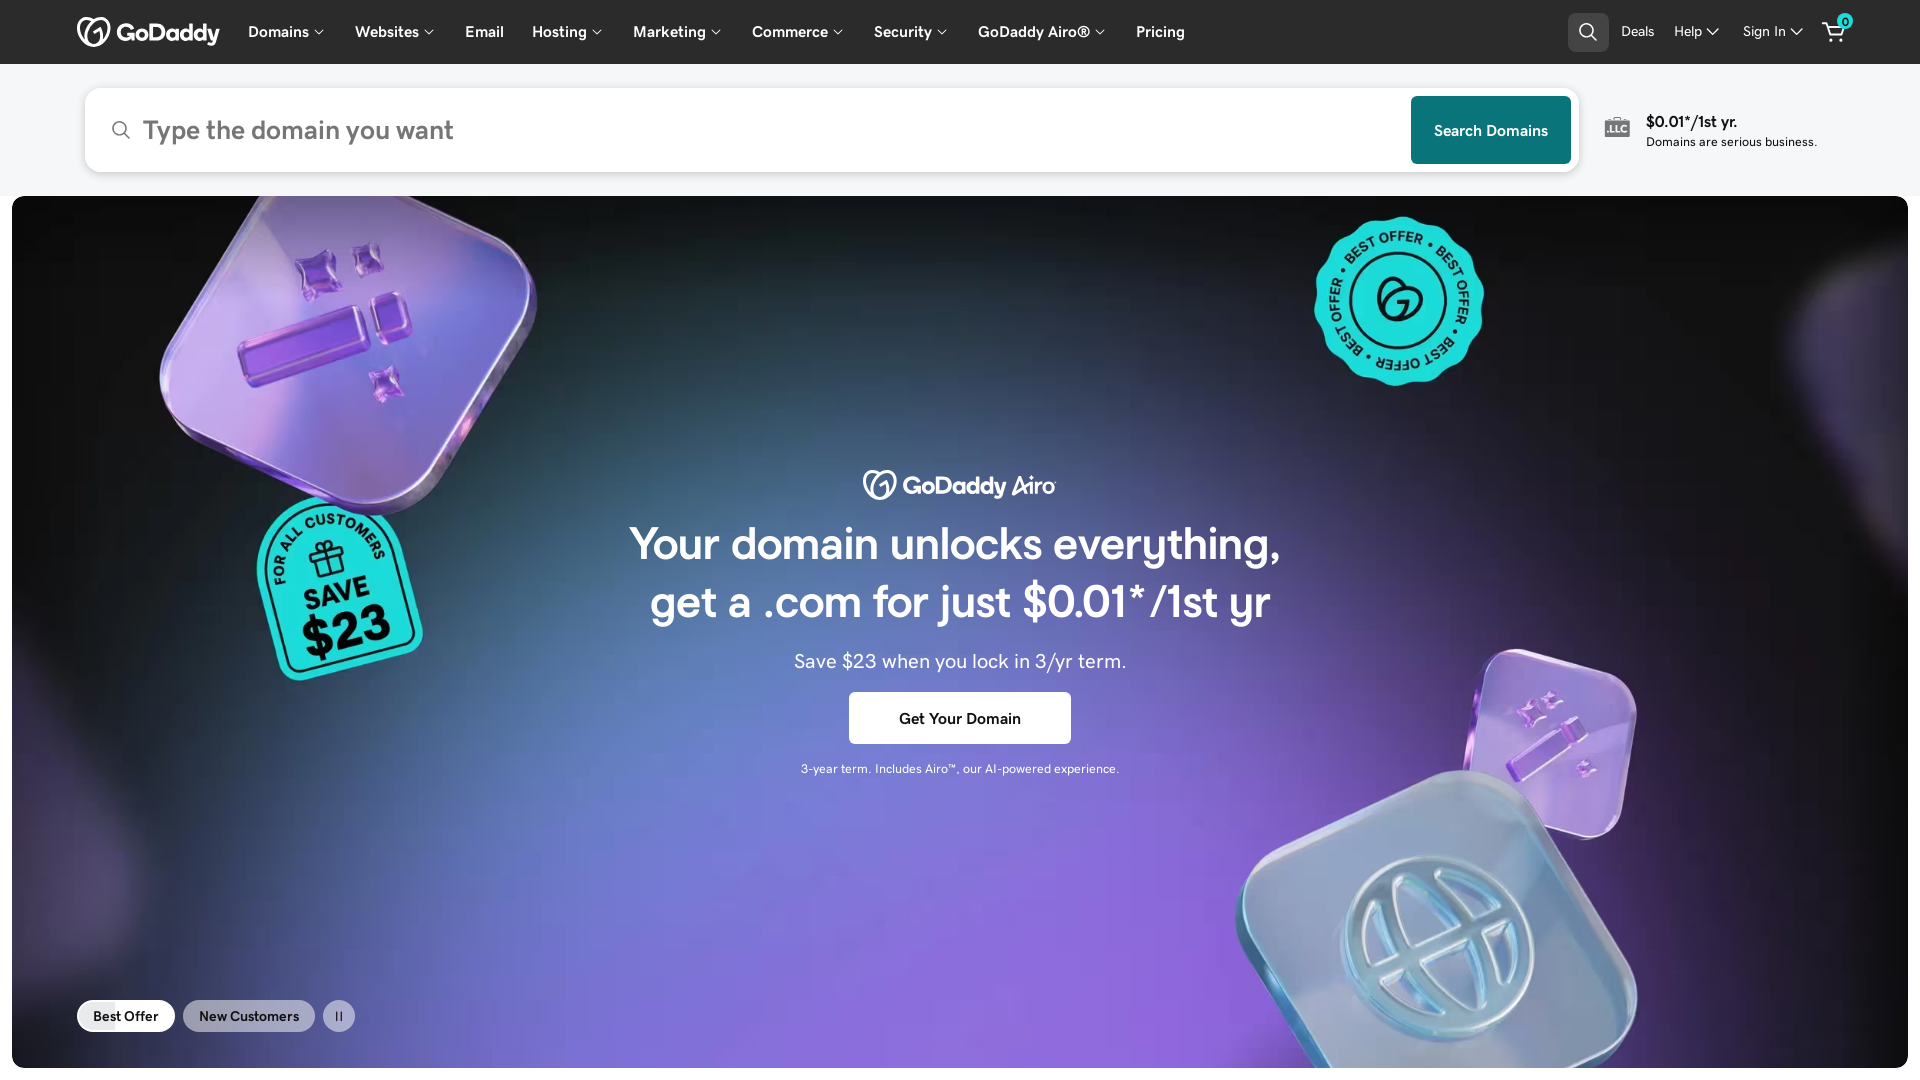

Retrieved current viewport size: {'width': 1920, 'height': 1080}
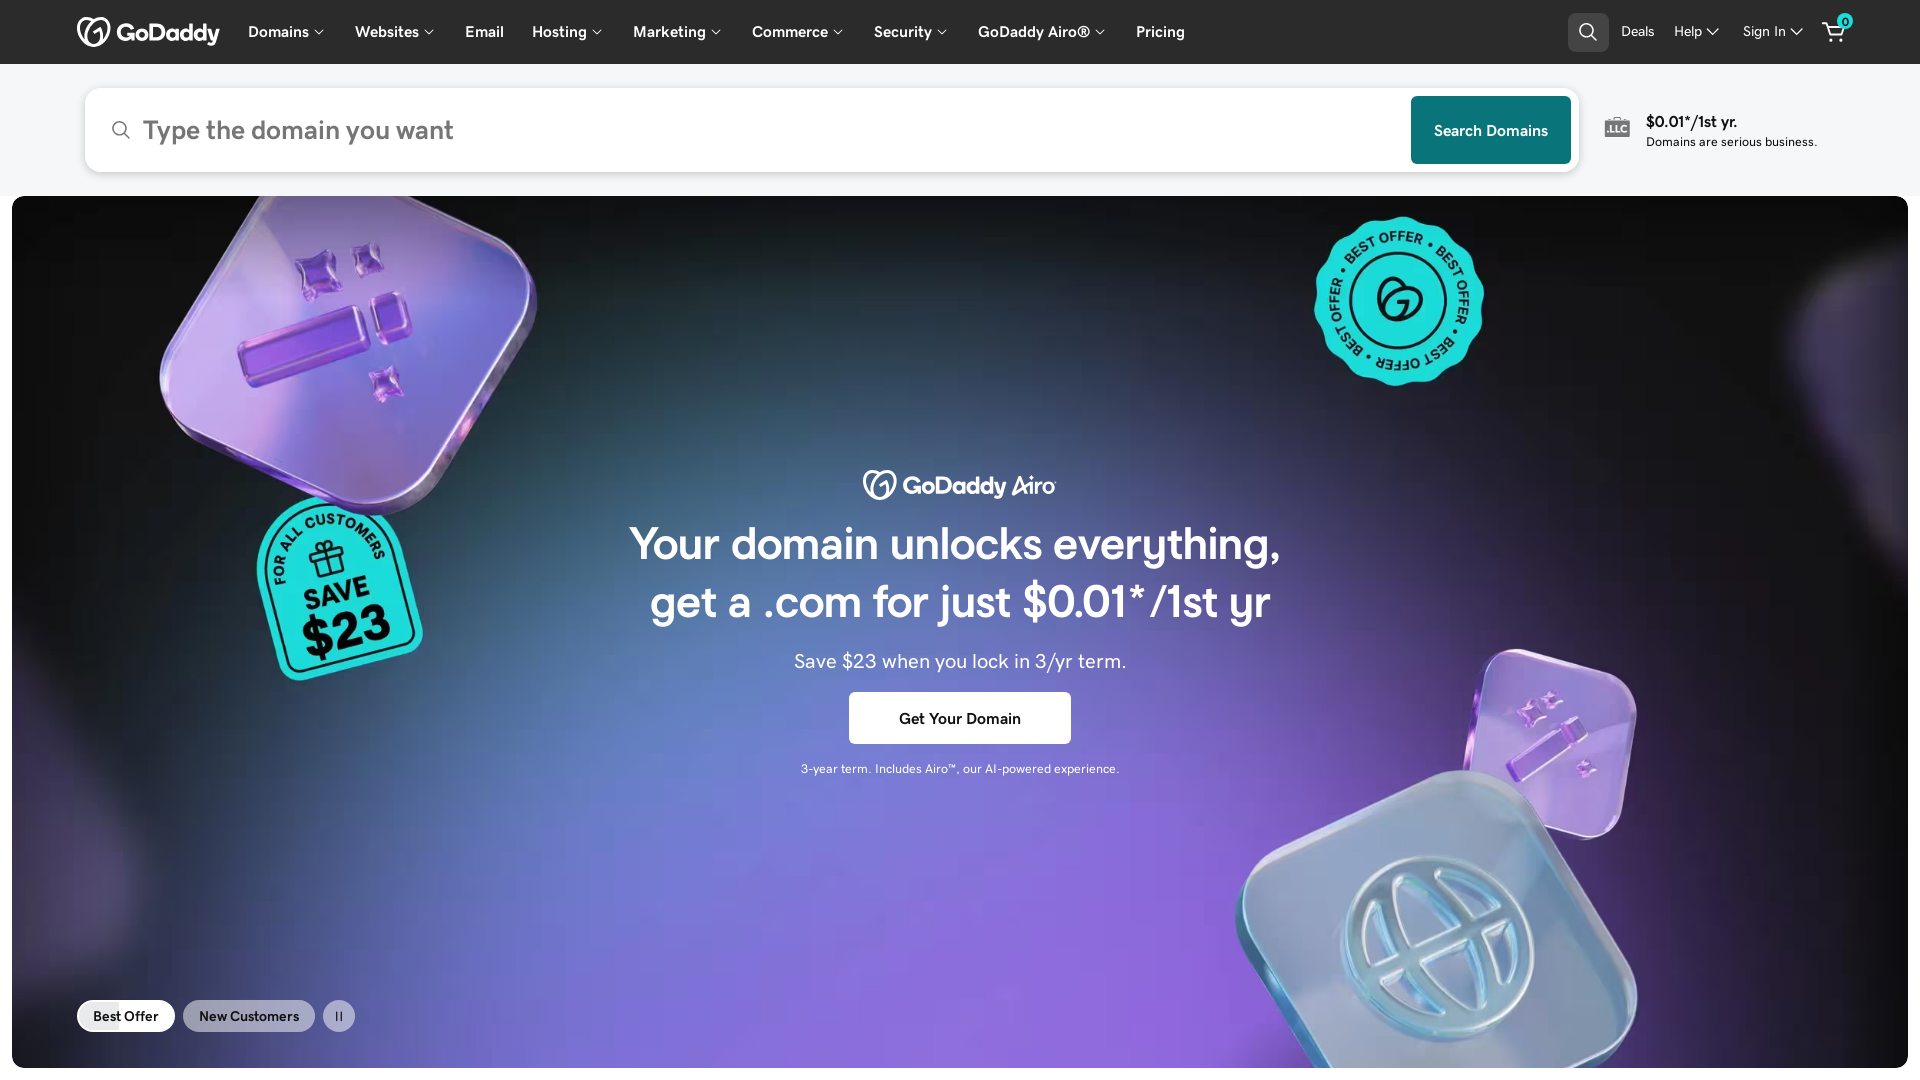

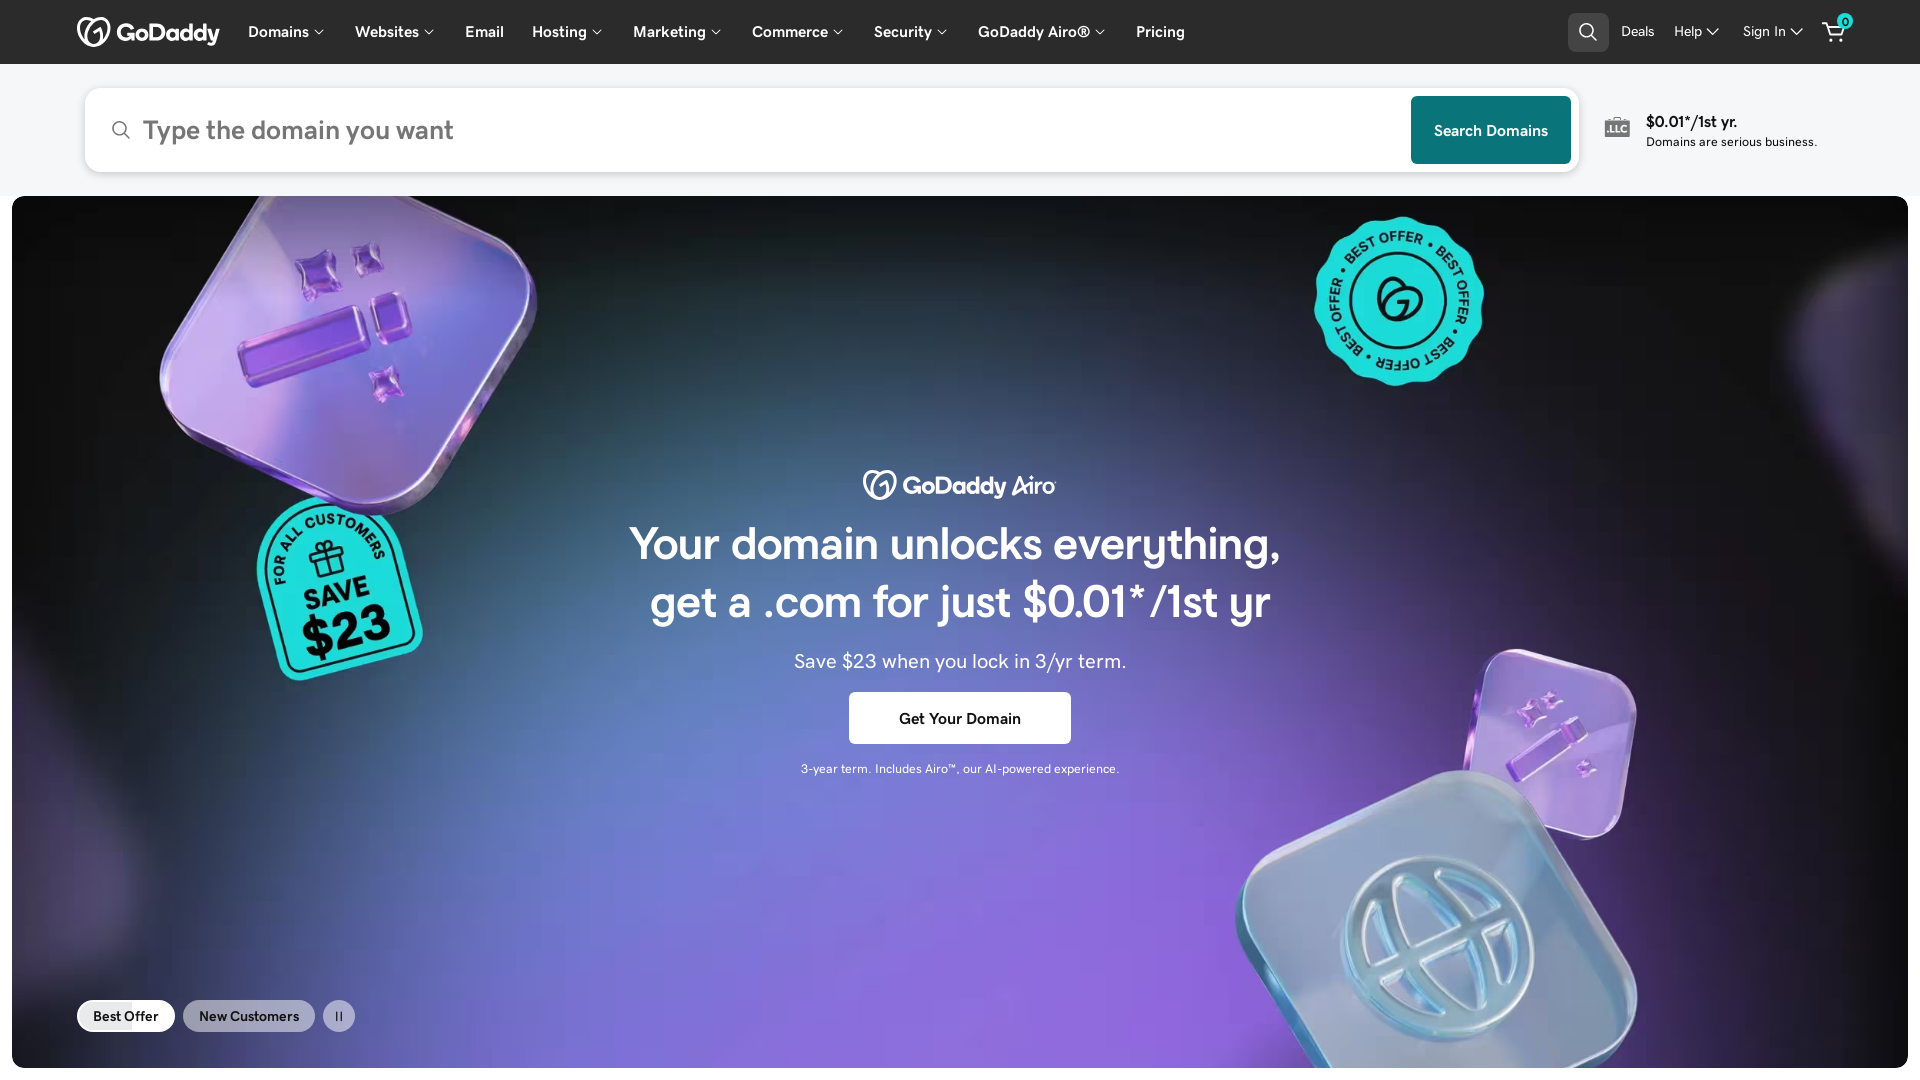